Verifies that the products container is visible on the page

Starting URL: https://rahulshettyacademy.com/seleniumPractise

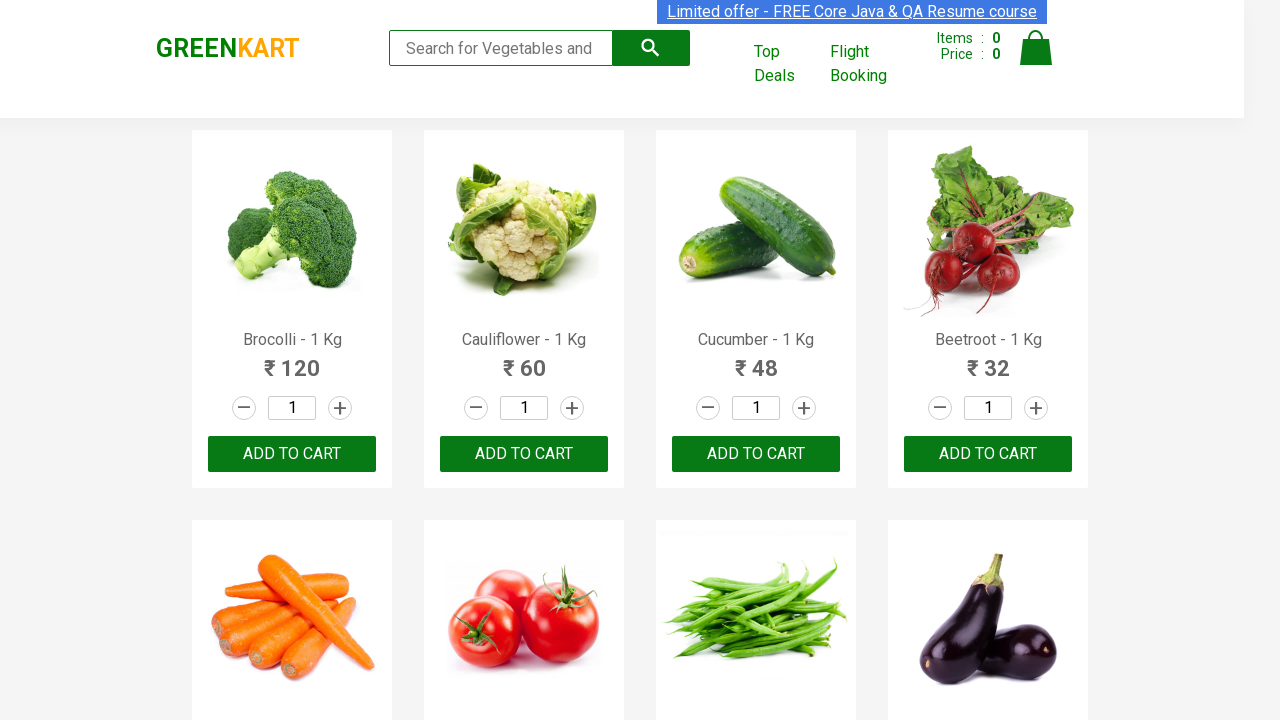

Navigated to https://rahulshettyacademy.com/seleniumPractise
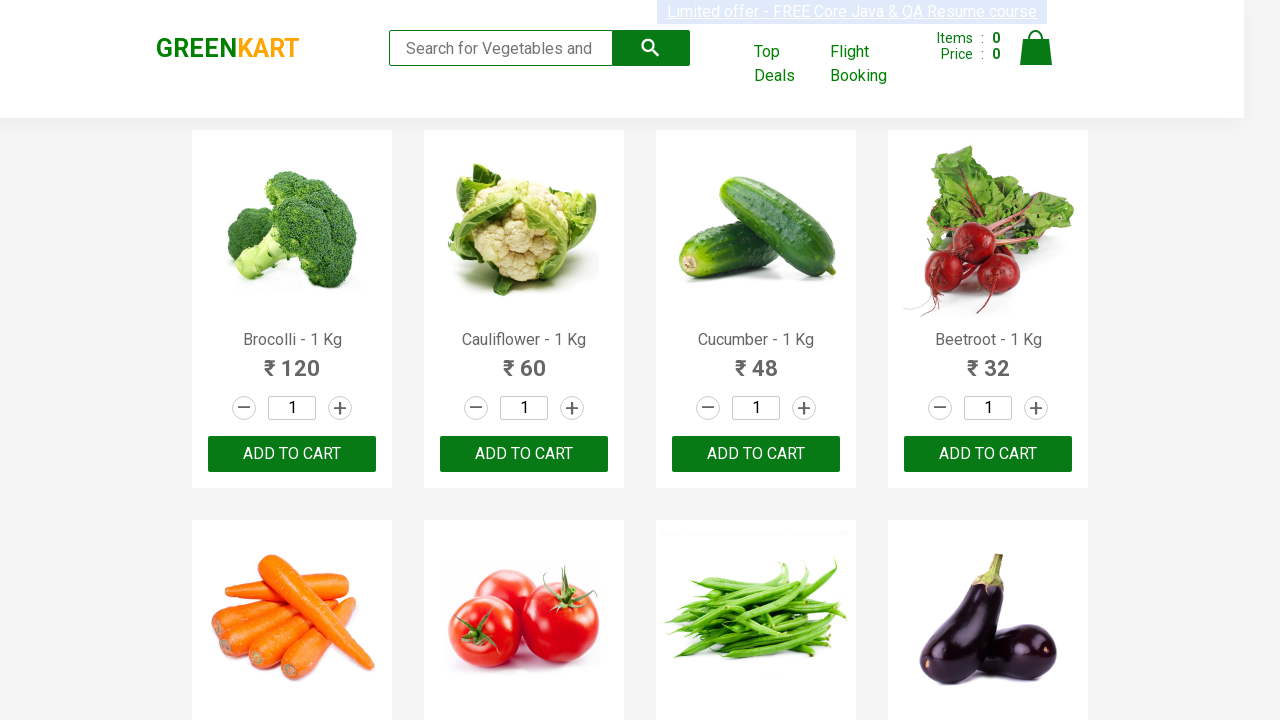

Verified that products container is visible on the page
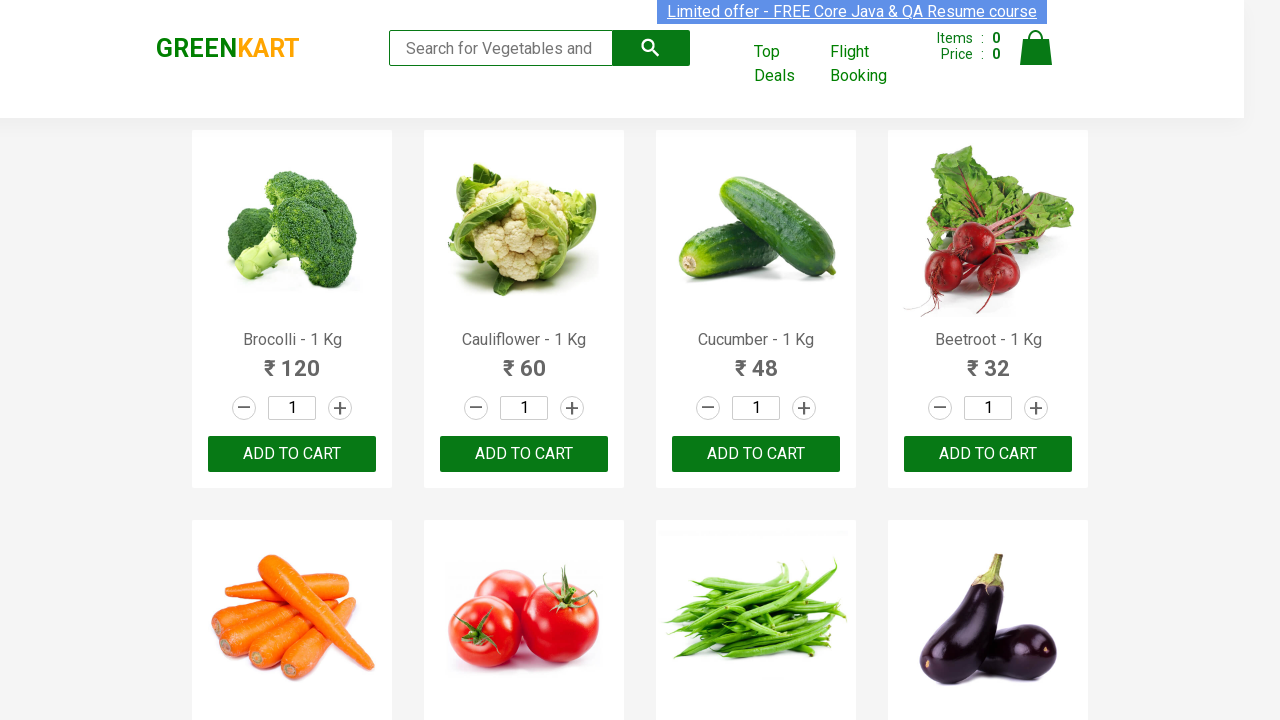

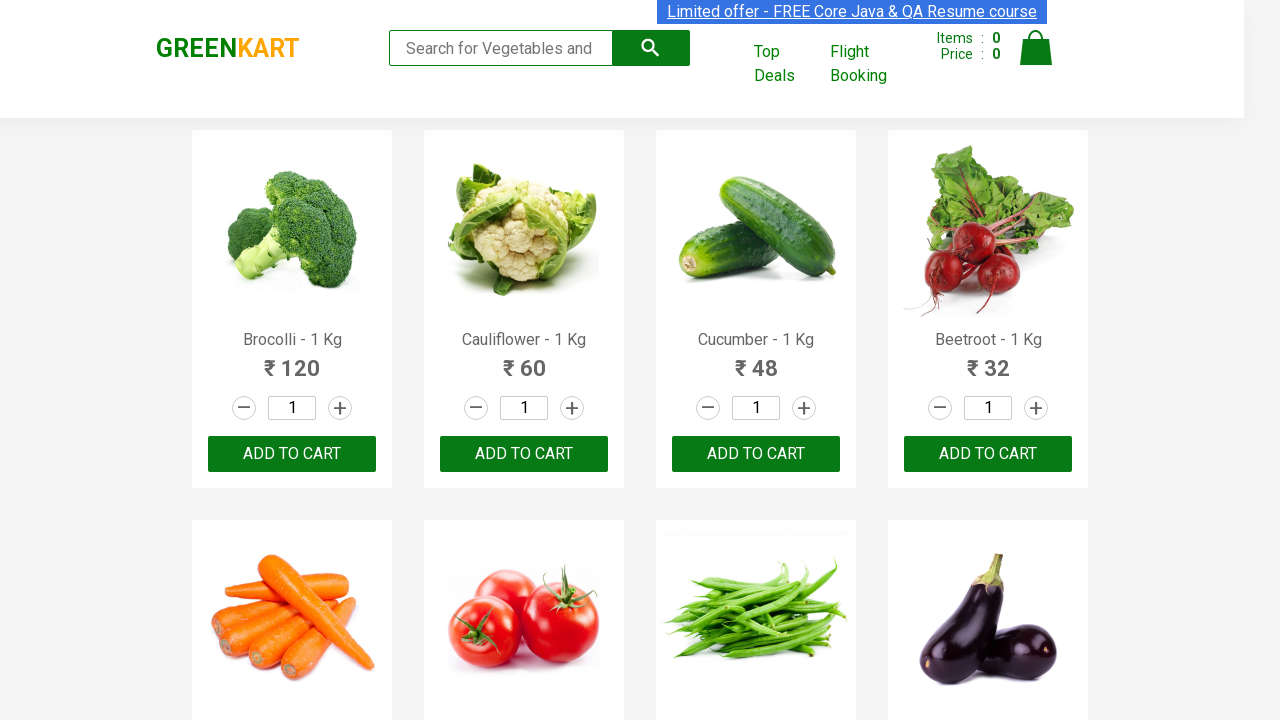